Tests navigation to the registration page by clicking the Register link and verifying the signup heading text is displayed correctly.

Starting URL: https://parabank.parasoft.com/parabank/index.htm

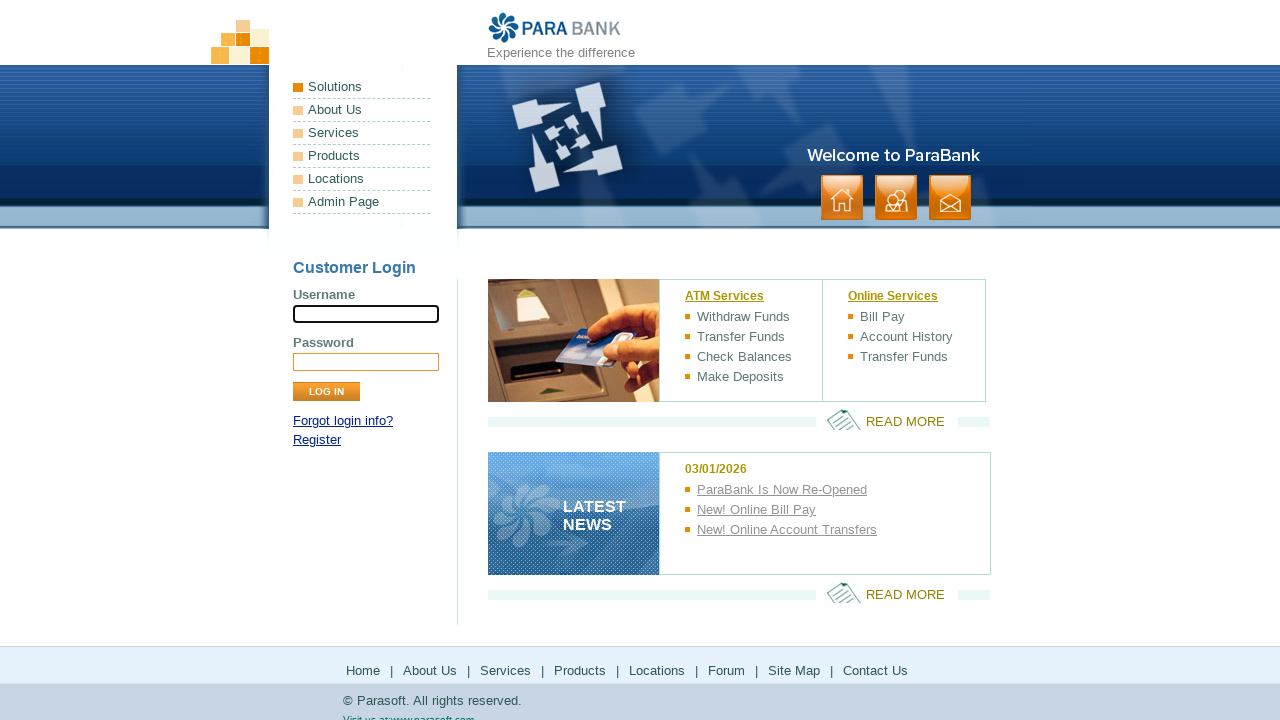

Clicked Register link to navigate to registration page at (317, 440) on a:text('Register')
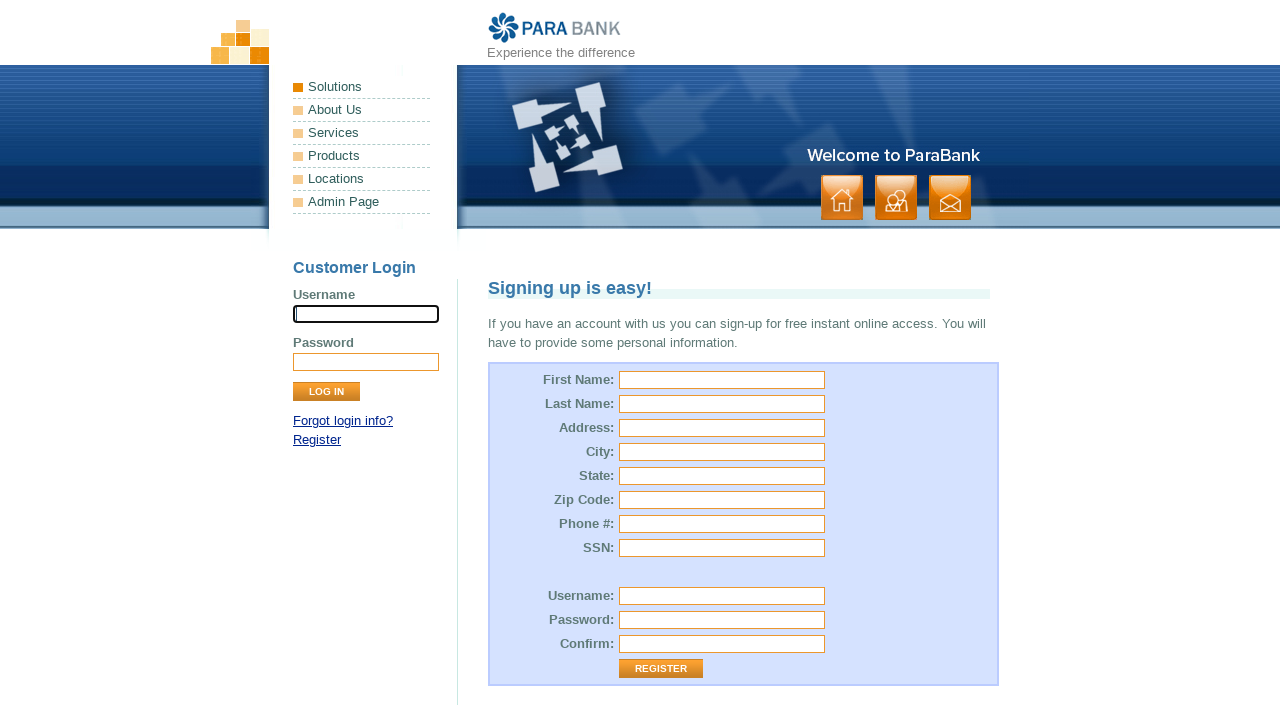

Signup heading element loaded and is visible
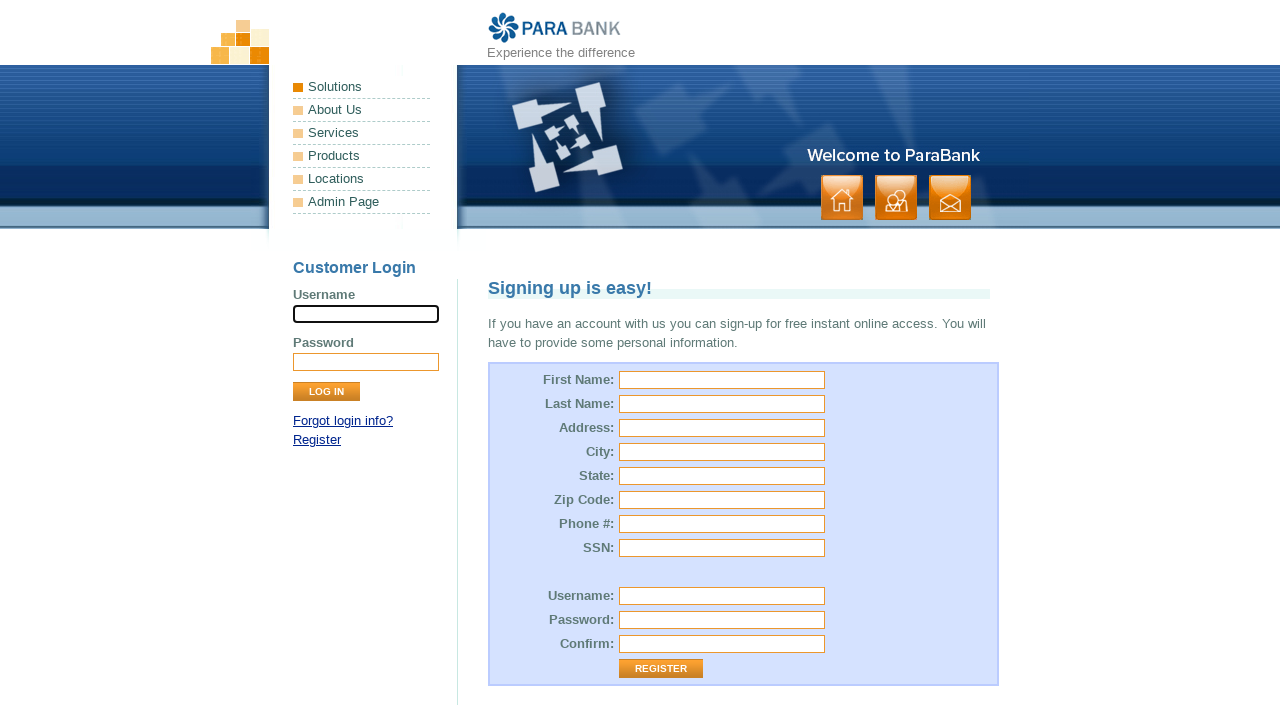

Verified signup heading text is 'Signing up is easy!'
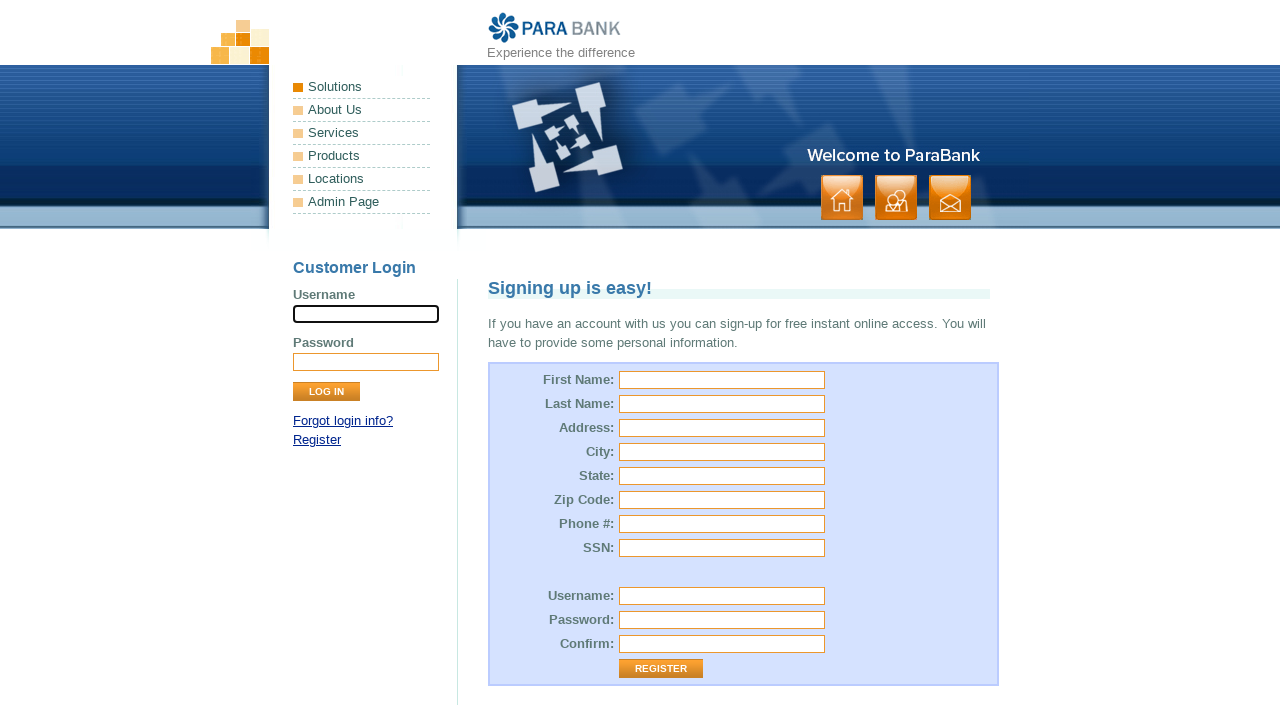

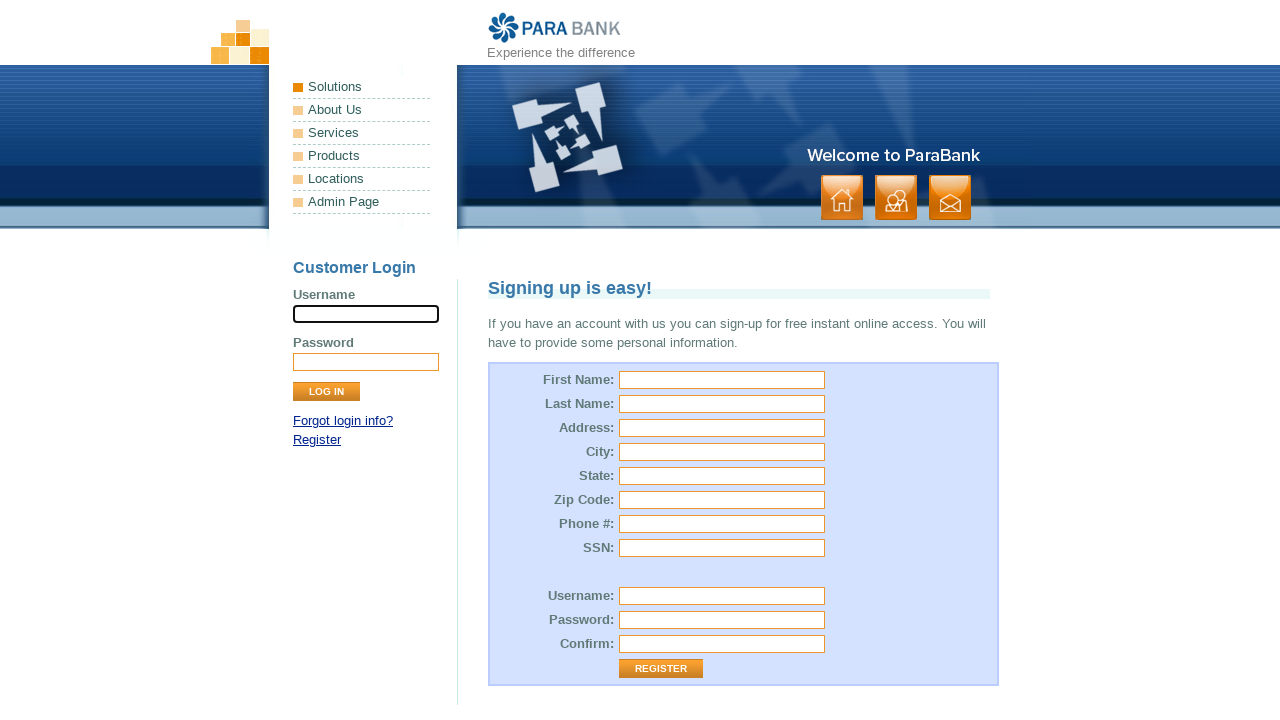